Navigates to Ham Radio Outlet's used equipment catalog page, verifies products load, and tests pagination by navigating through multiple pages.

Starting URL: https://www.hamradio.com/used.cfm

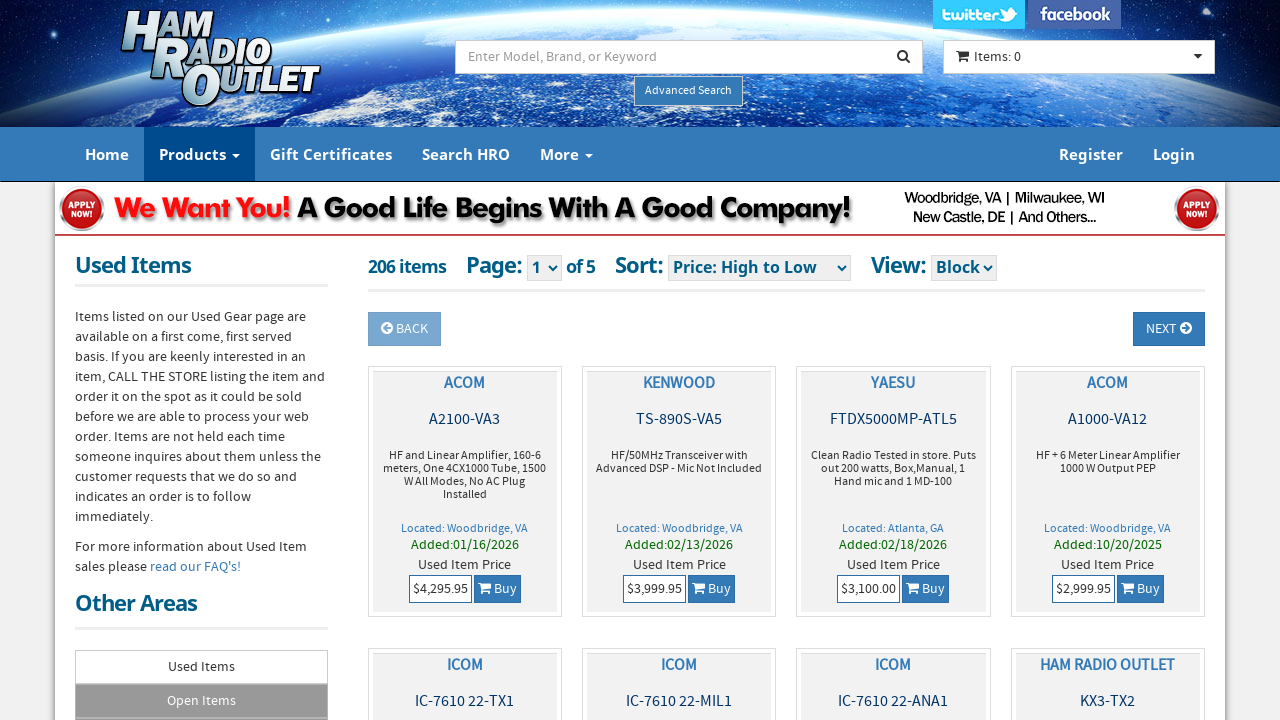

Pagination dropdown selector loaded
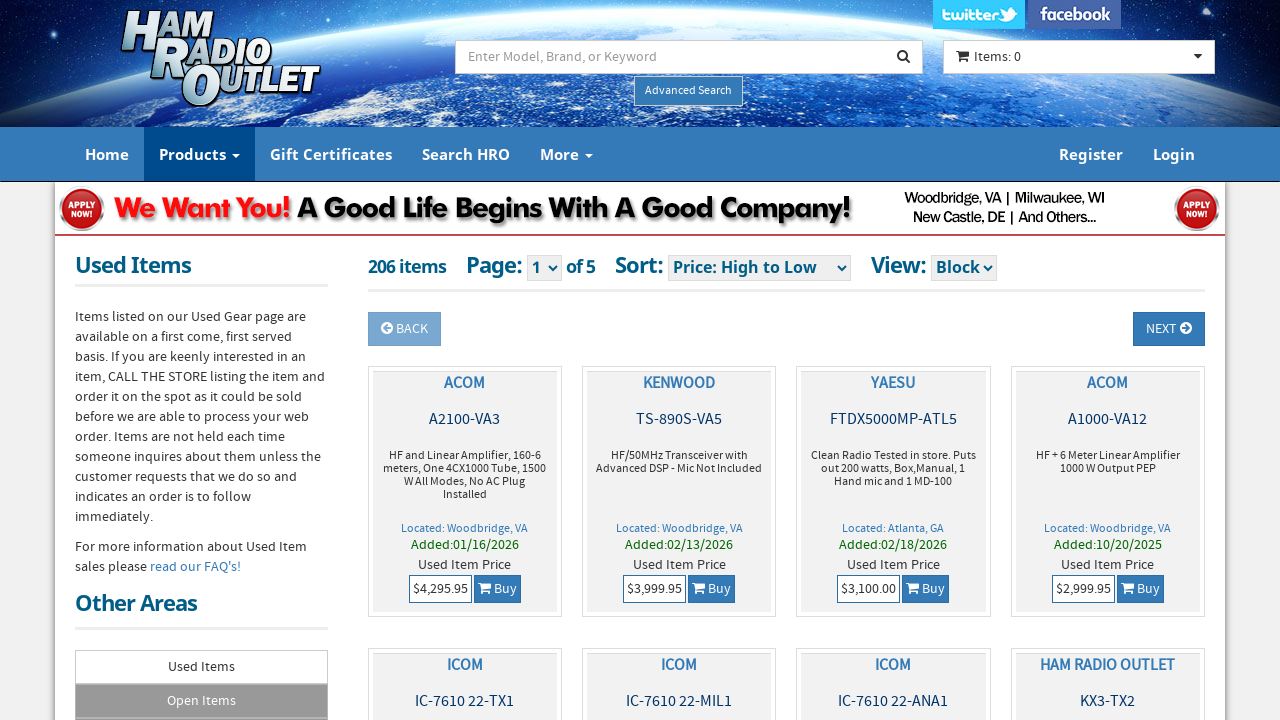

Product listings loaded on used equipment page
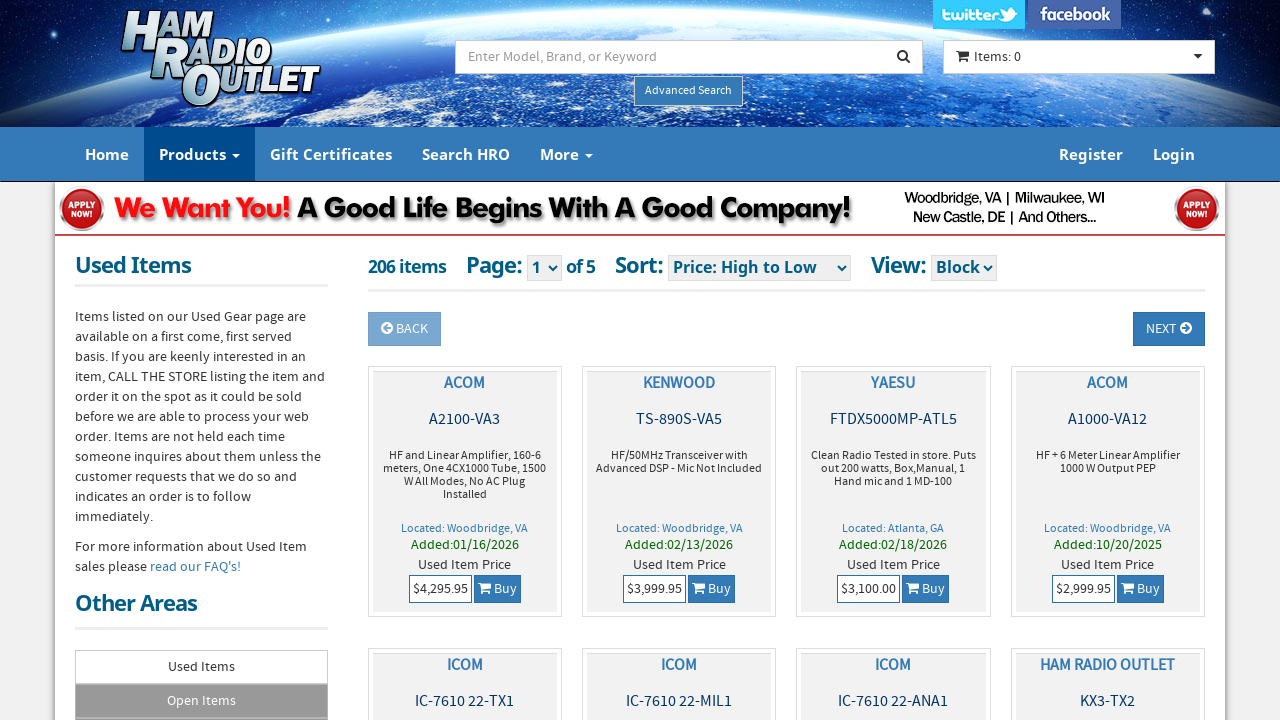

Product captions with titles verified
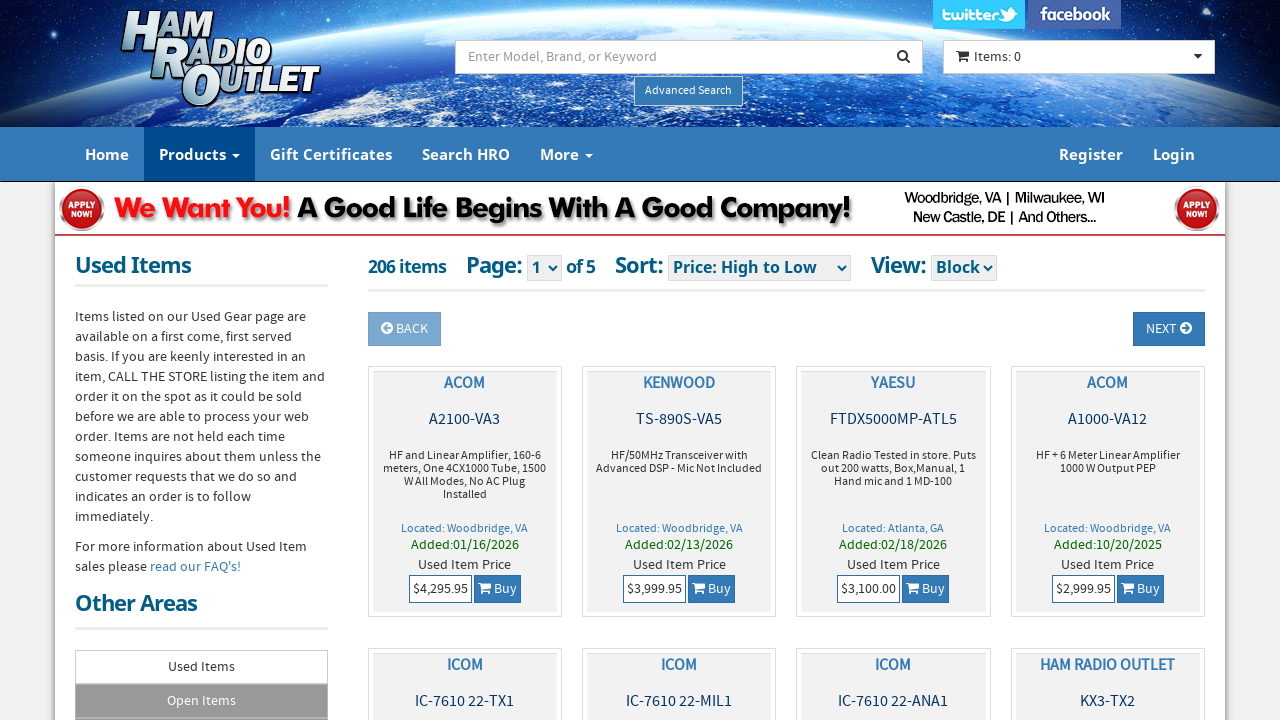

Selected next page from pagination dropdown on select[name="jumpPage"]
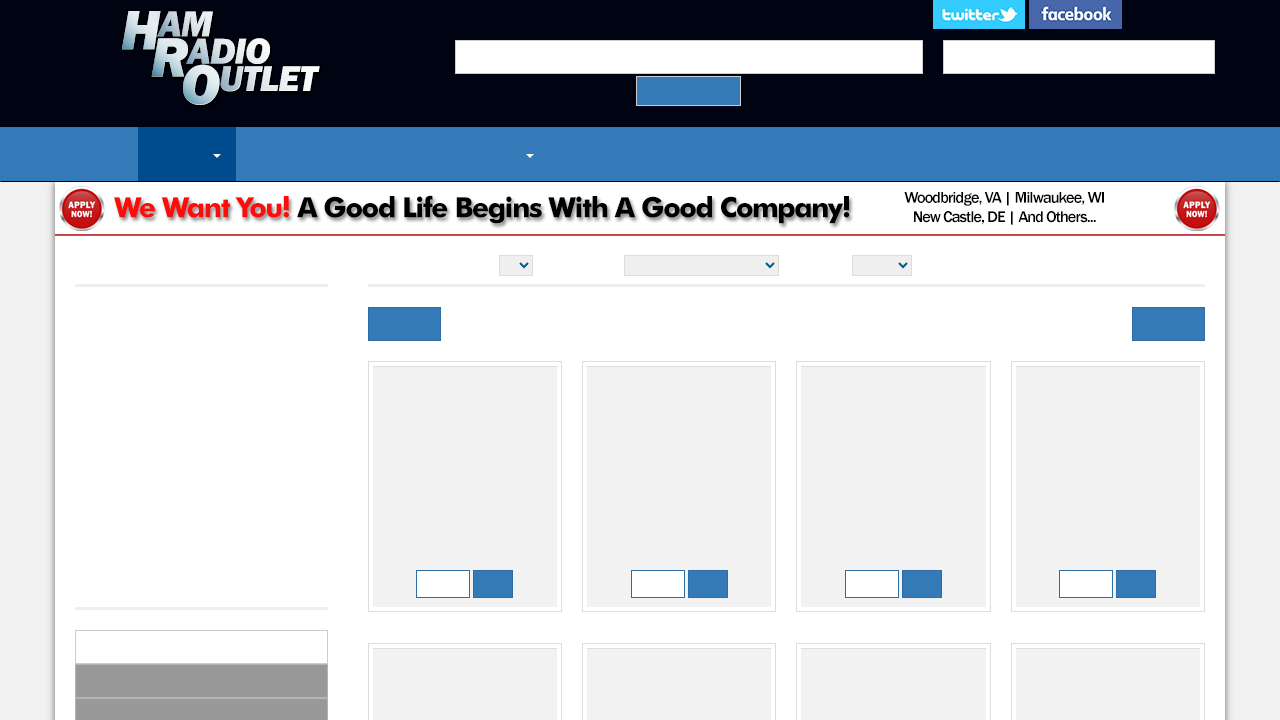

Product listings loaded on second page
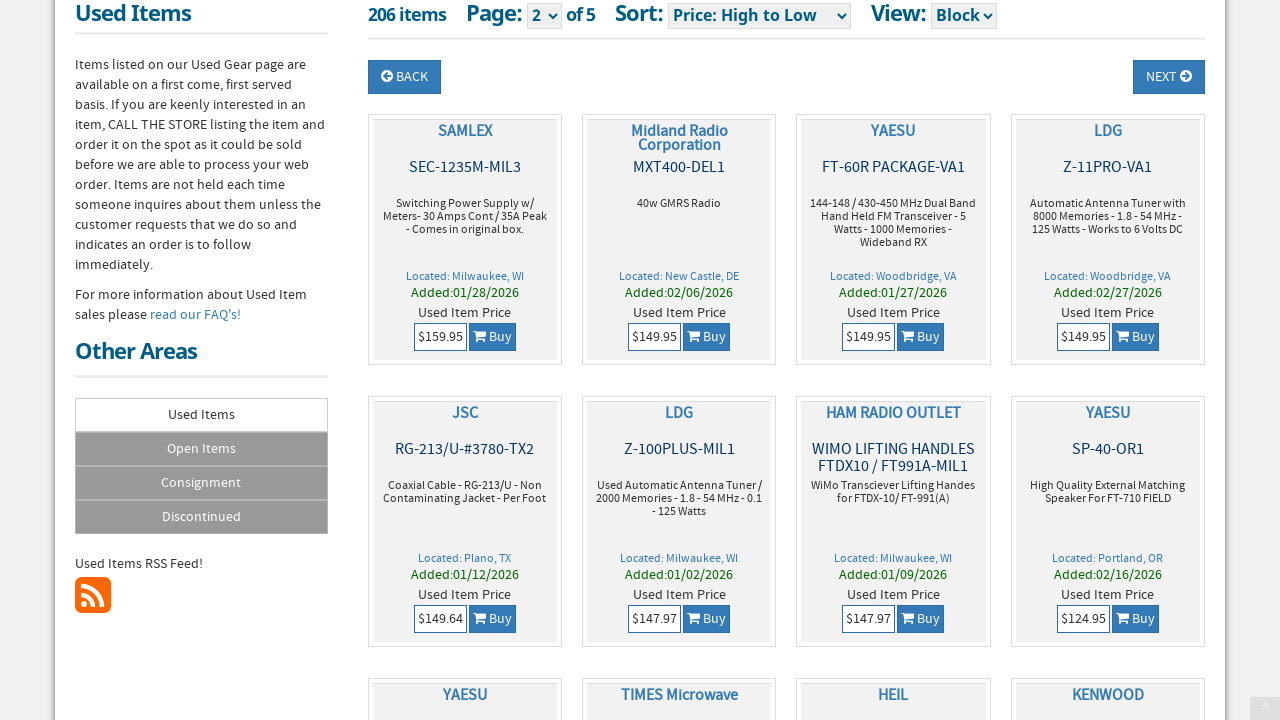

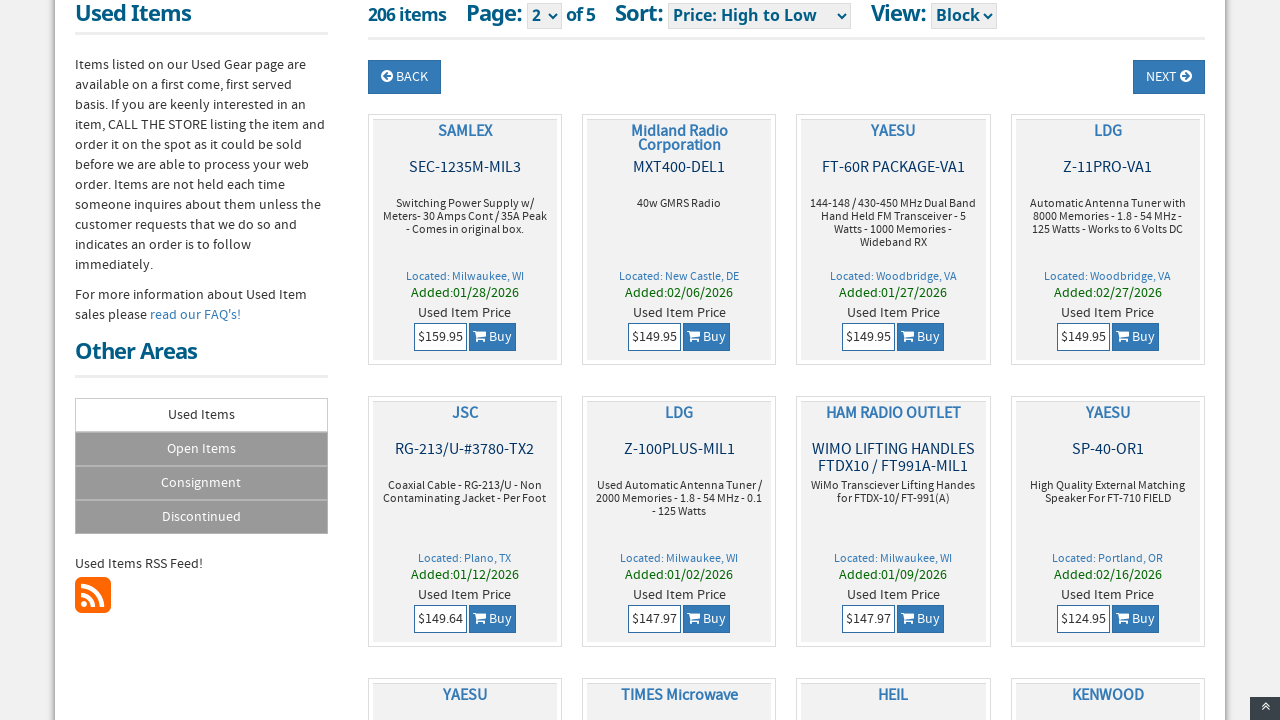